Tests relative locator functionality on a form page by interacting with various form elements using their relative positions to other elements

Starting URL: https://rahulshettyacademy.com/angularpractice/

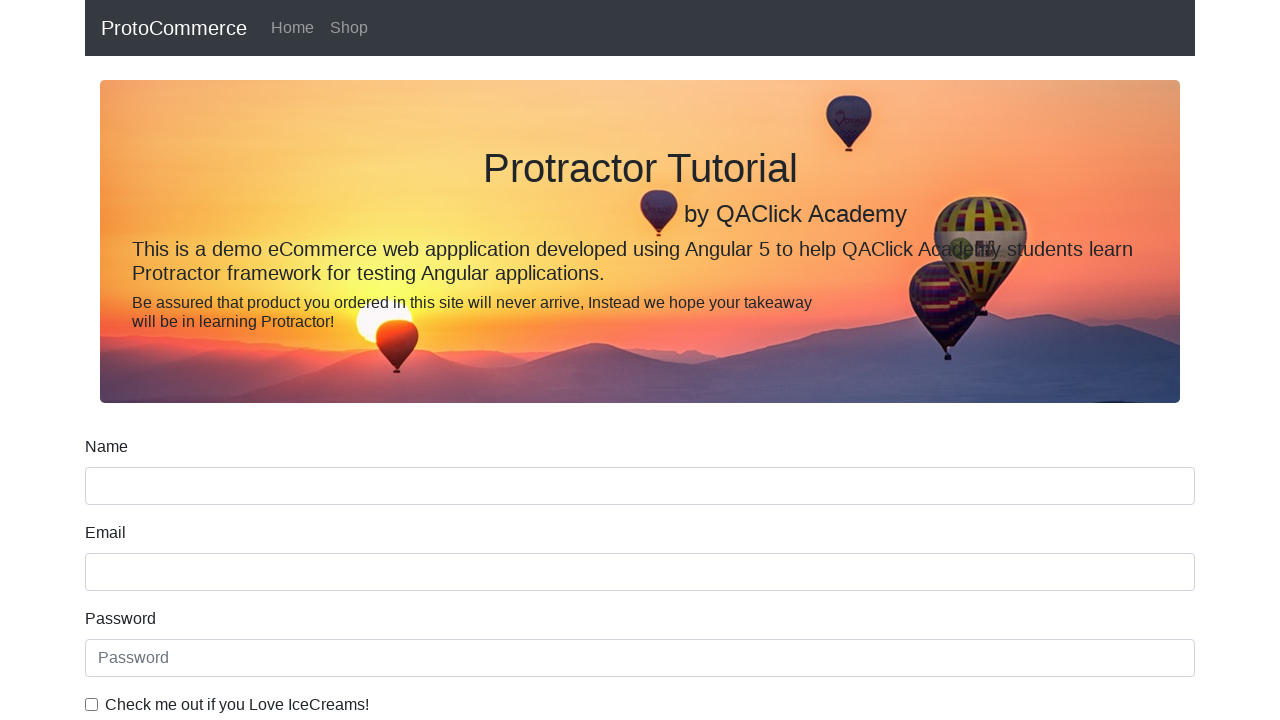

Located name input field
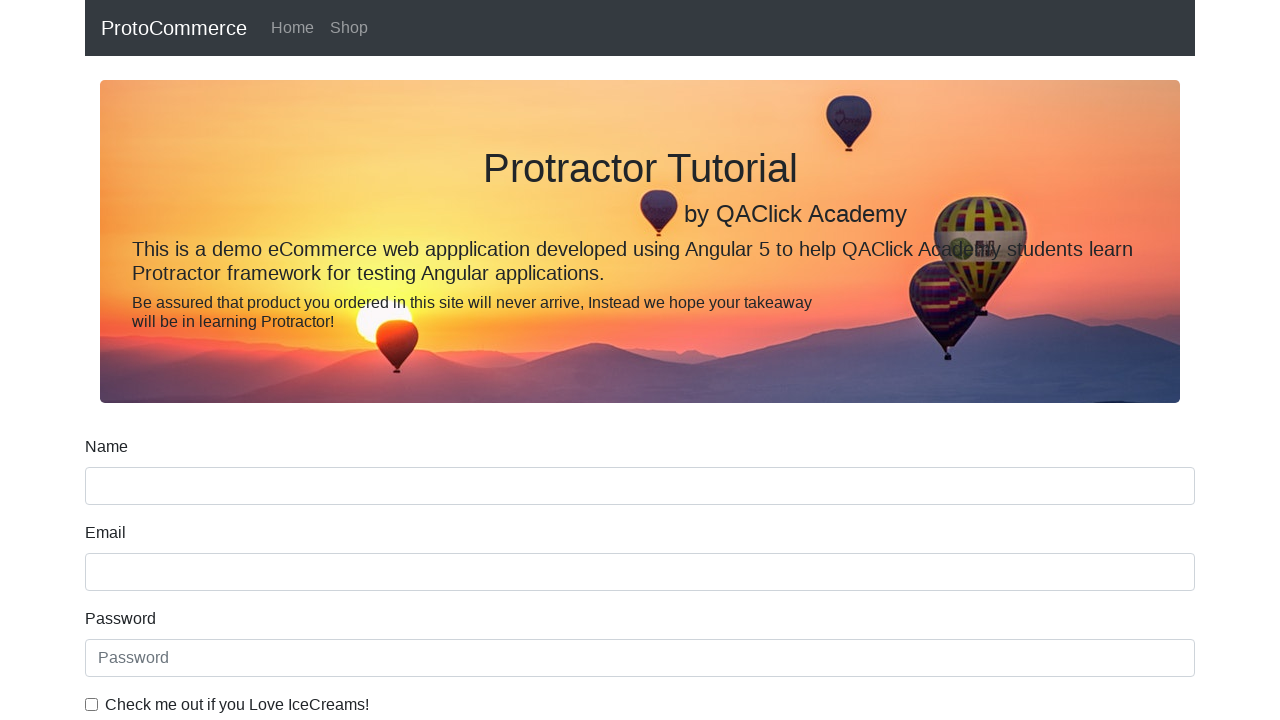

Located label above name input field using relative locator
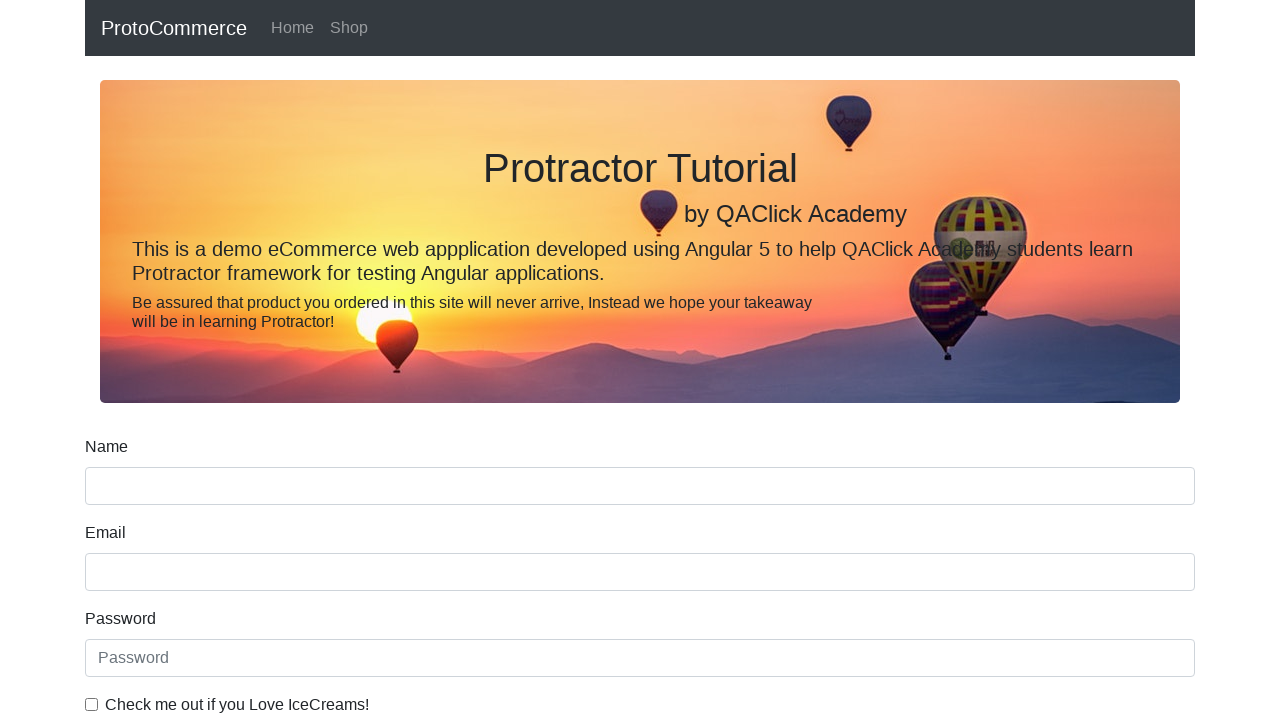

Retrieved and printed text content of label above name input
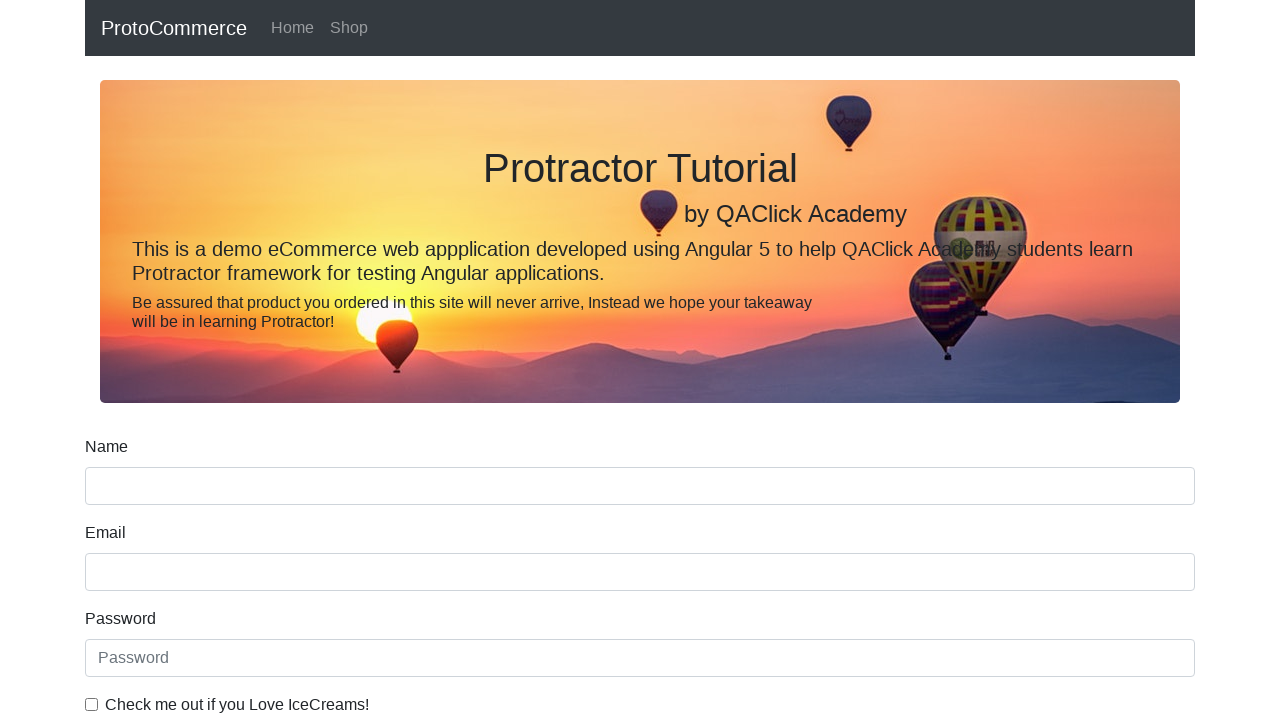

Located ice cream checkbox label
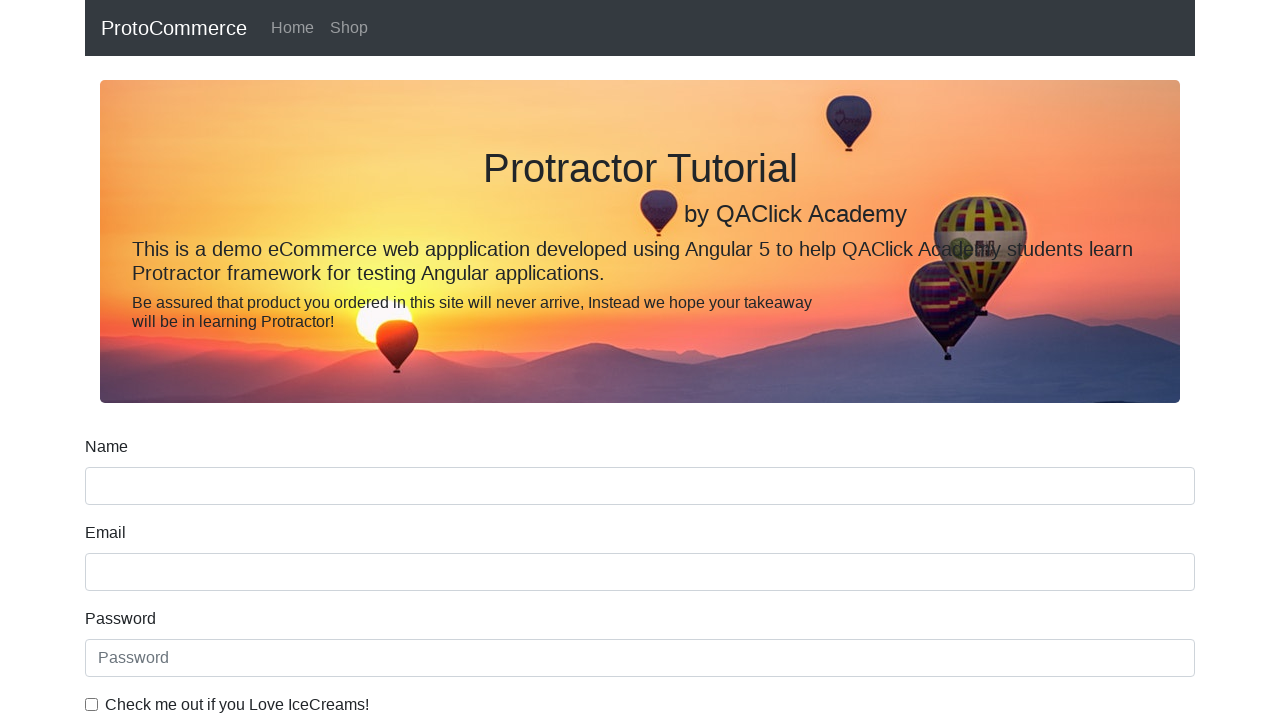

Clicked checkbox to the left of ice cream label at (92, 704) on input[type='checkbox'] >> nth=0
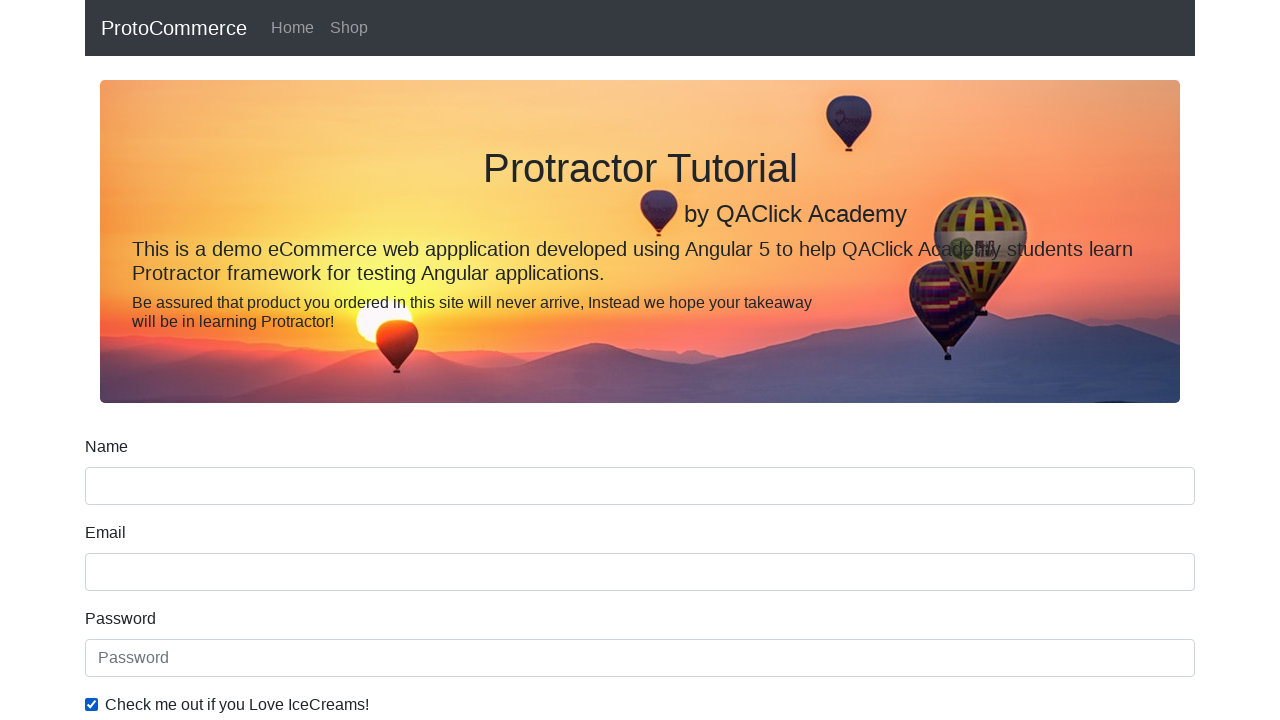

Located radio button with id 'inlineRadio1'
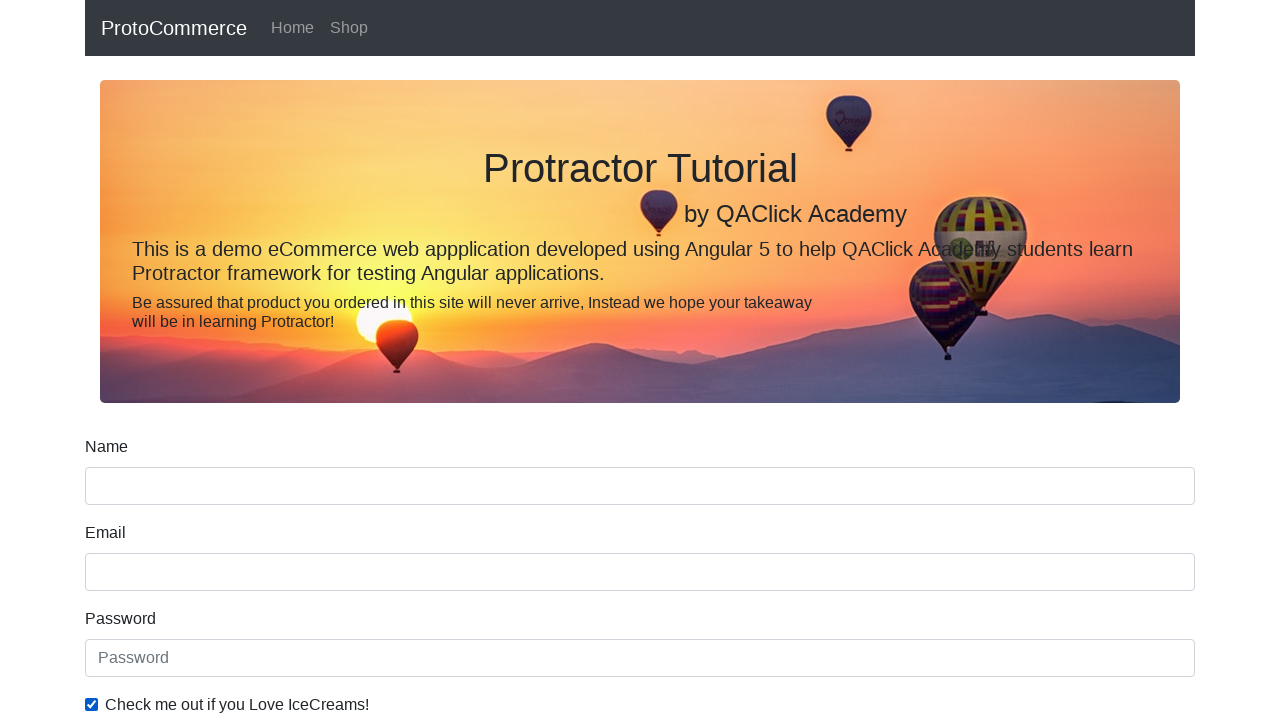

Clicked radio button at (238, 360) on #inlineRadio1
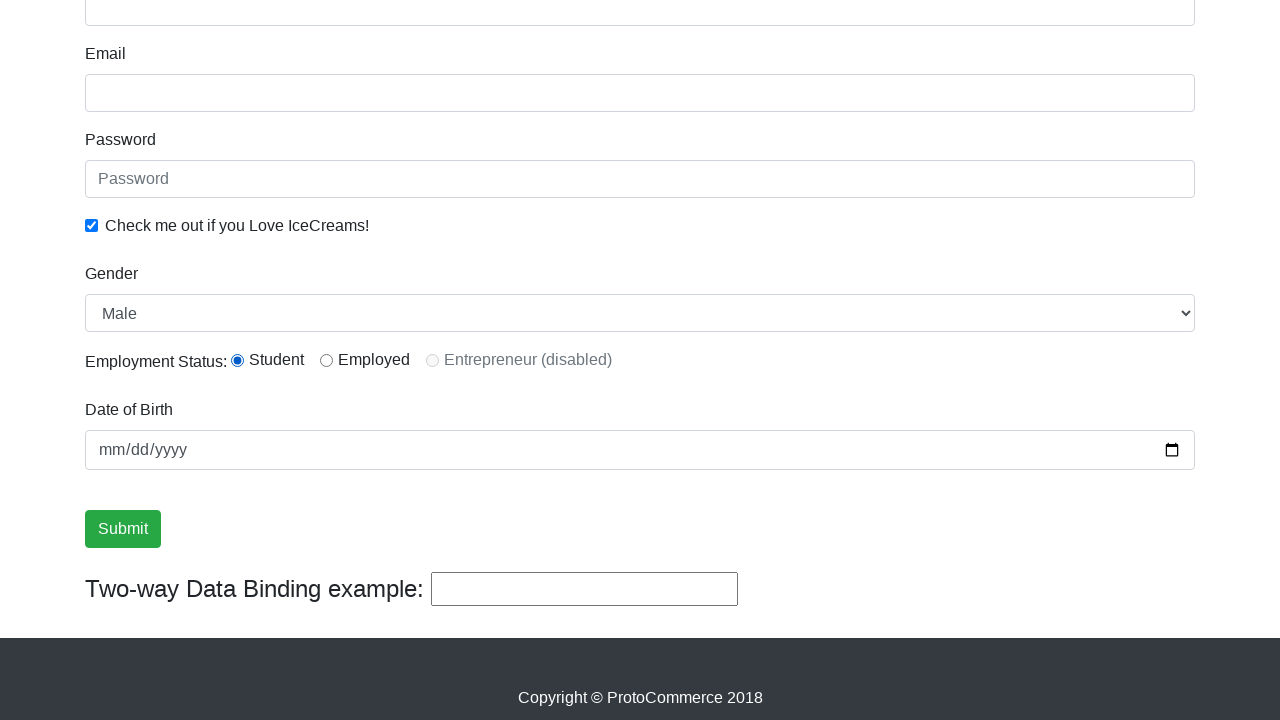

Located label to the right of radio button using relative locator
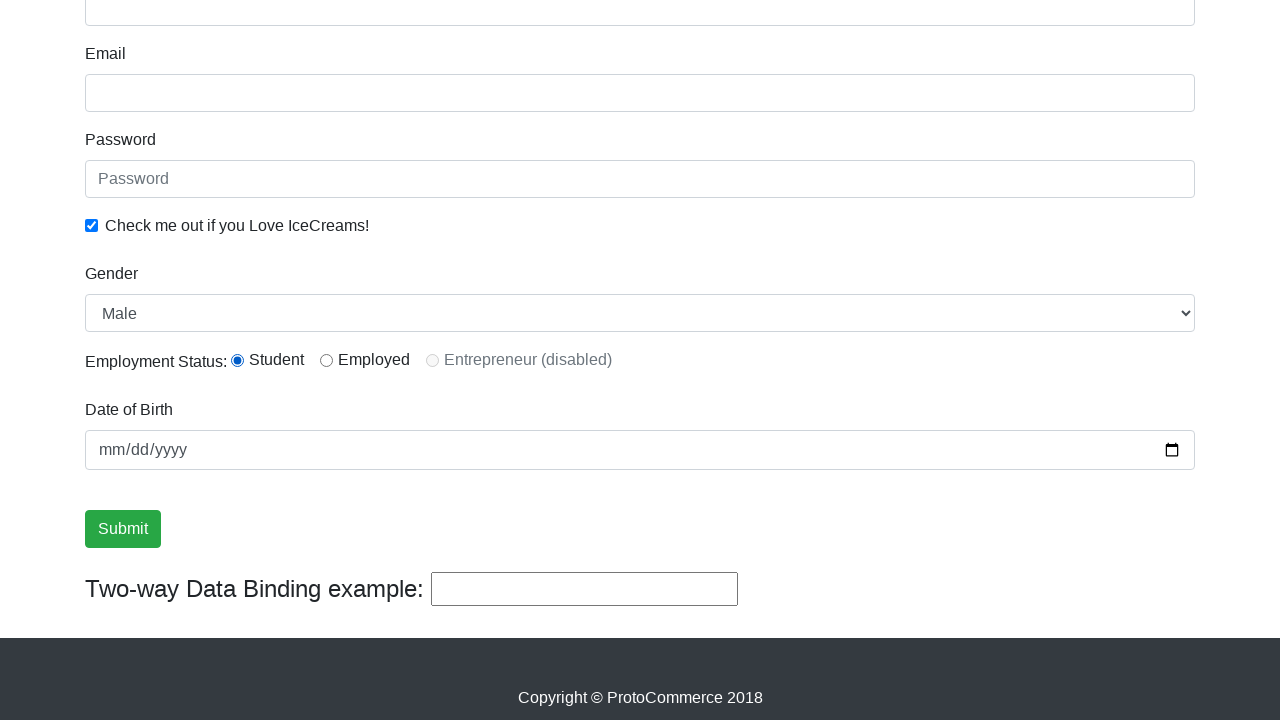

Retrieved and printed text content of label to the right of radio button
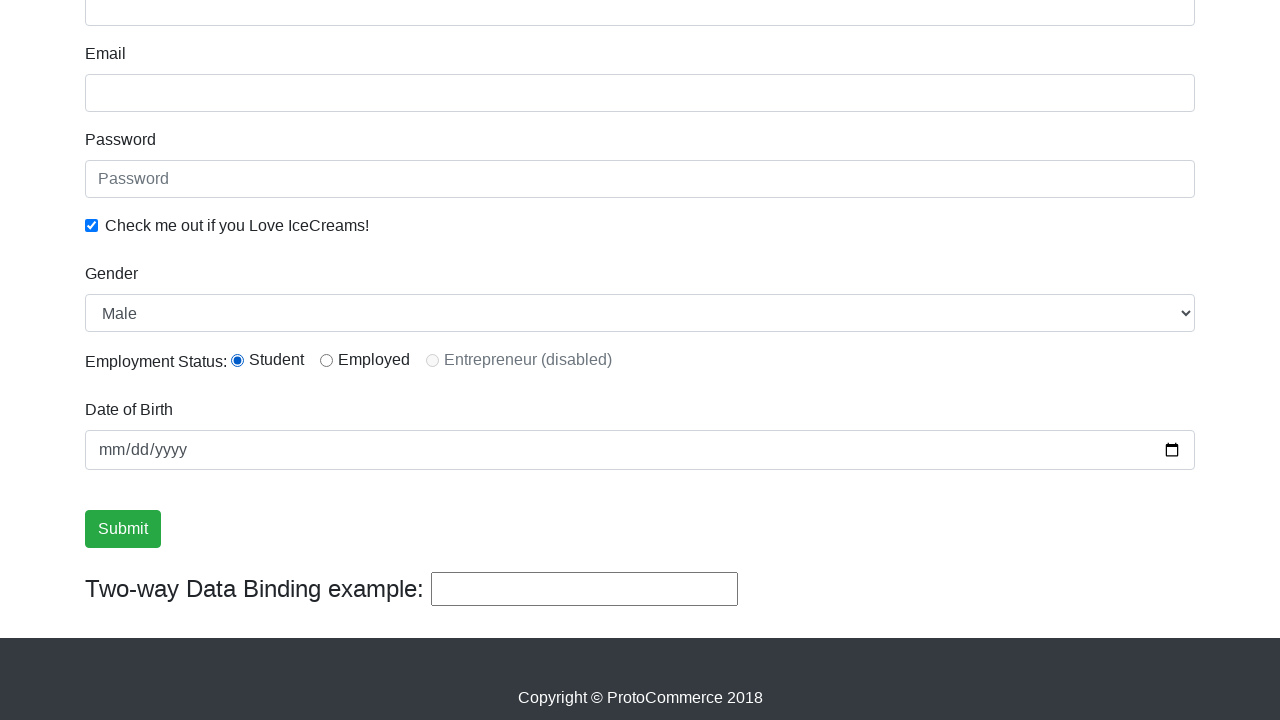

Located 'Date of Birth' label
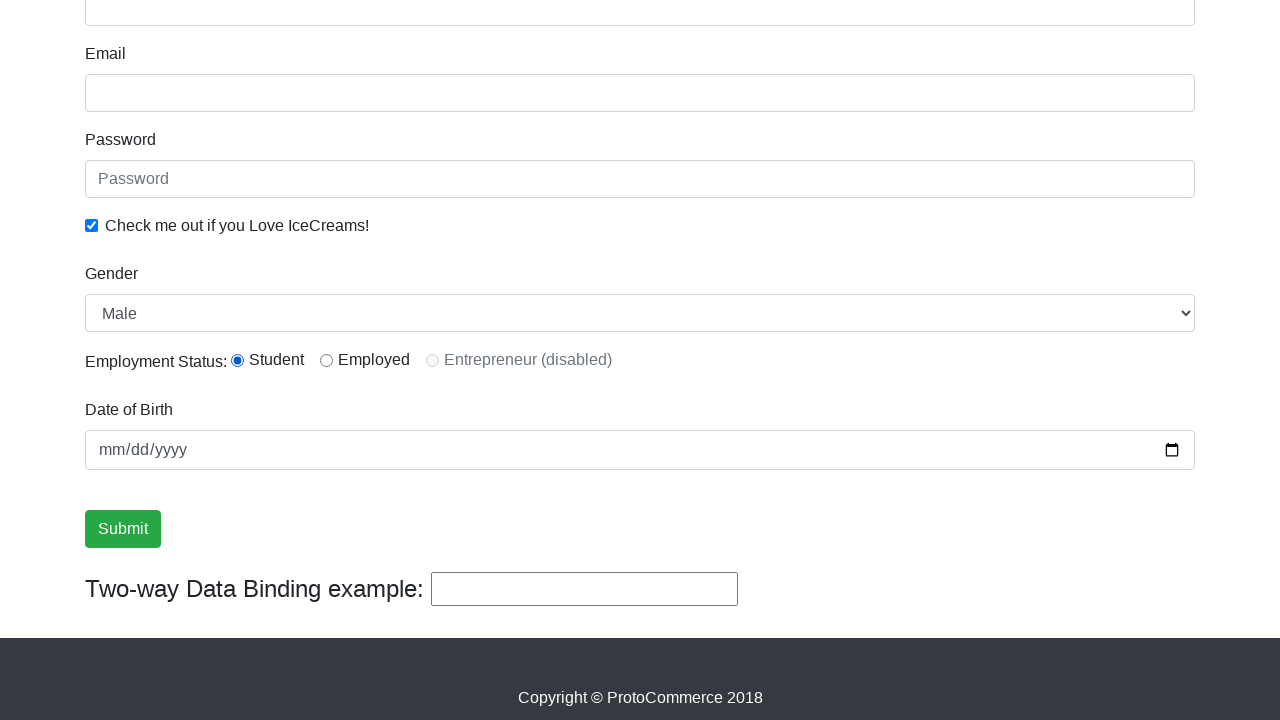

Clicked date input field below 'Date of Birth' label at (640, 450) on input[name='bday']
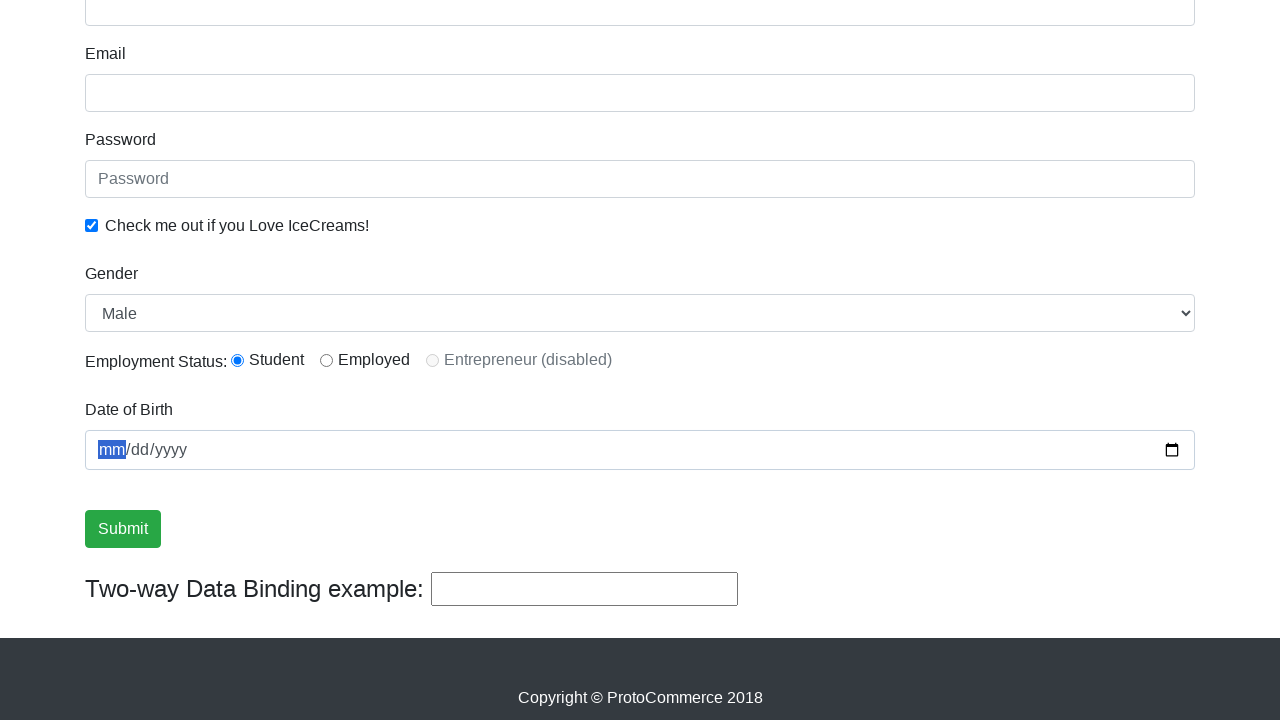

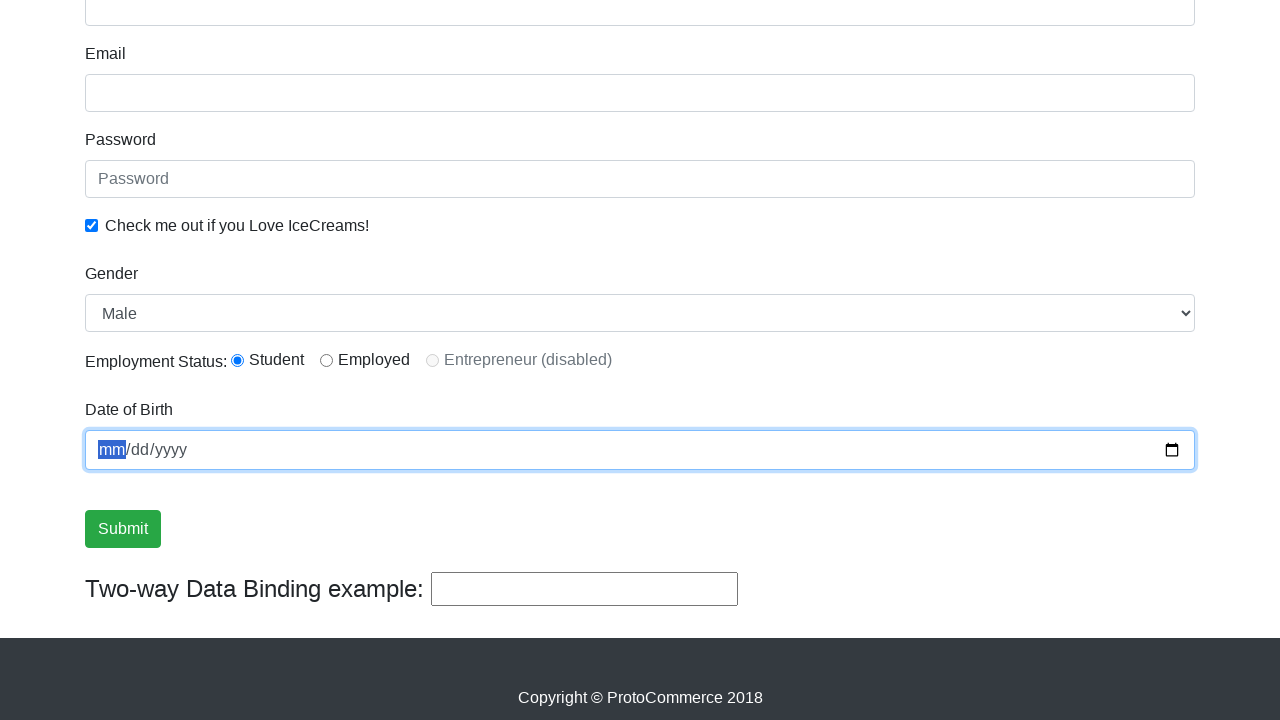